Tests search functionality on Ukrainian electronics retailer Foxtrot by searching for "Input" and verifying search results appear

Starting URL: https://www.foxtrot.com.ua/

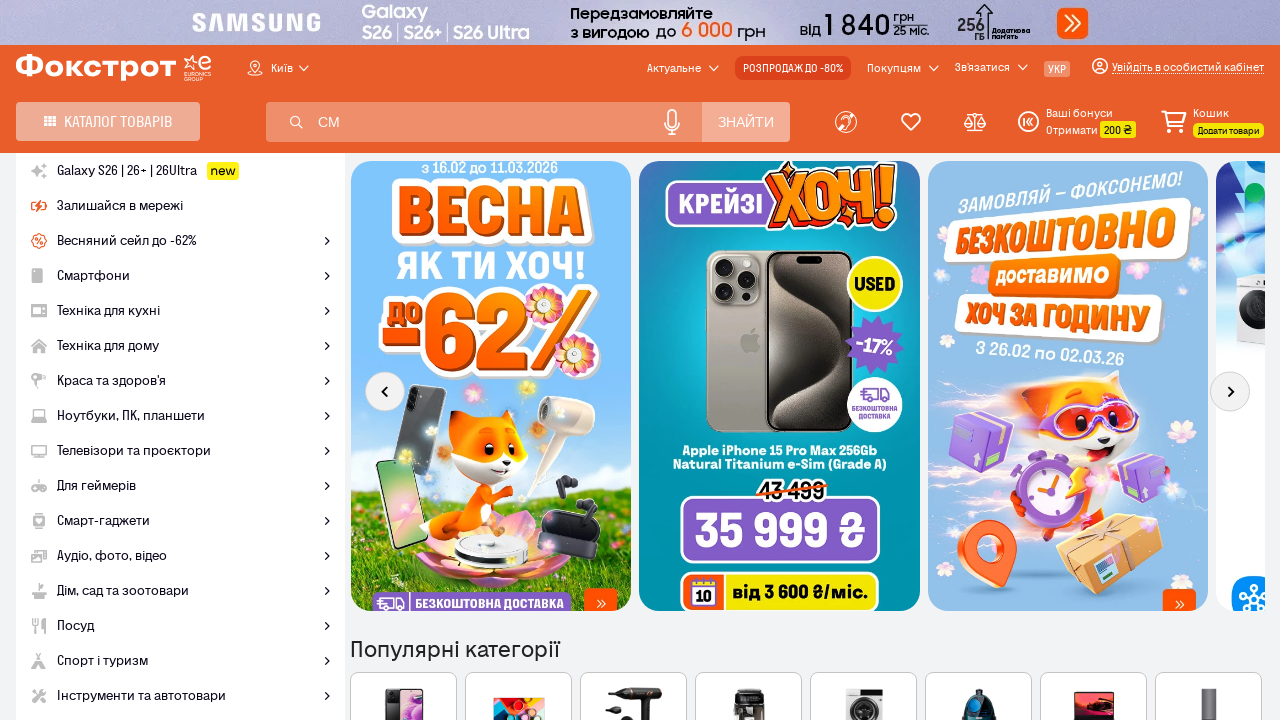

Search input field became visible
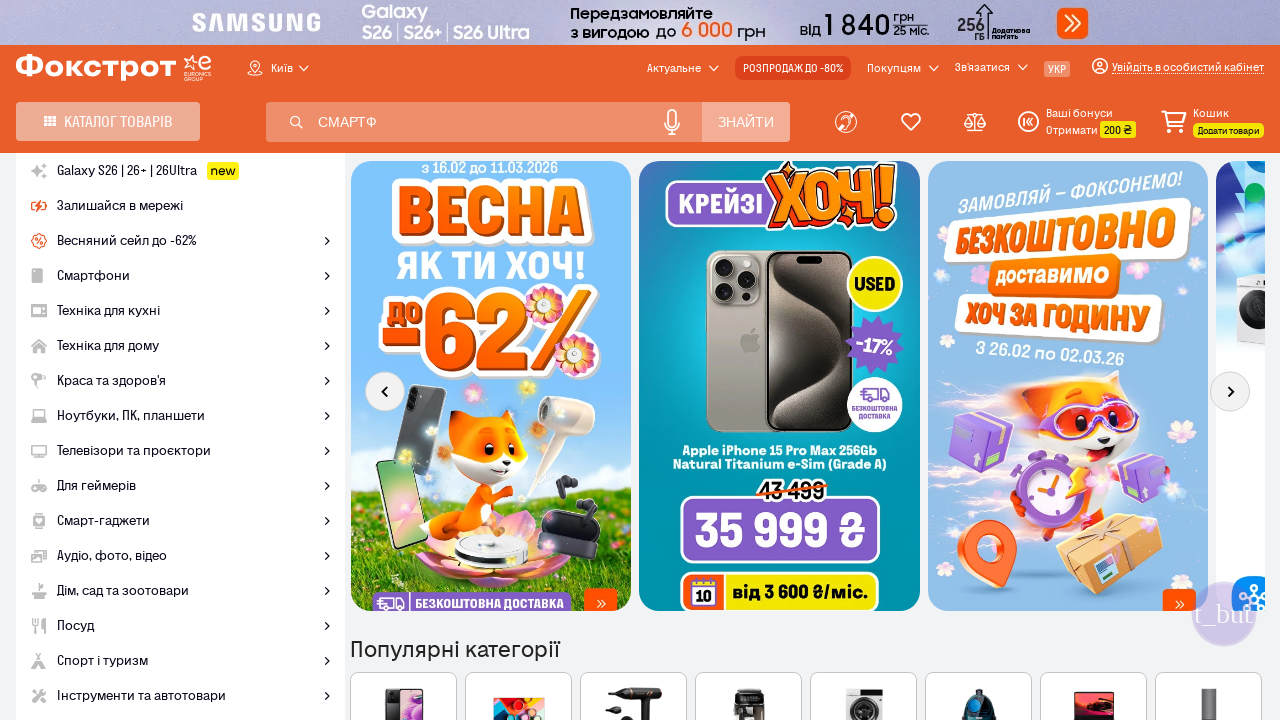

Filled search box with 'Input' query on xpath=//div[2]/input[1]
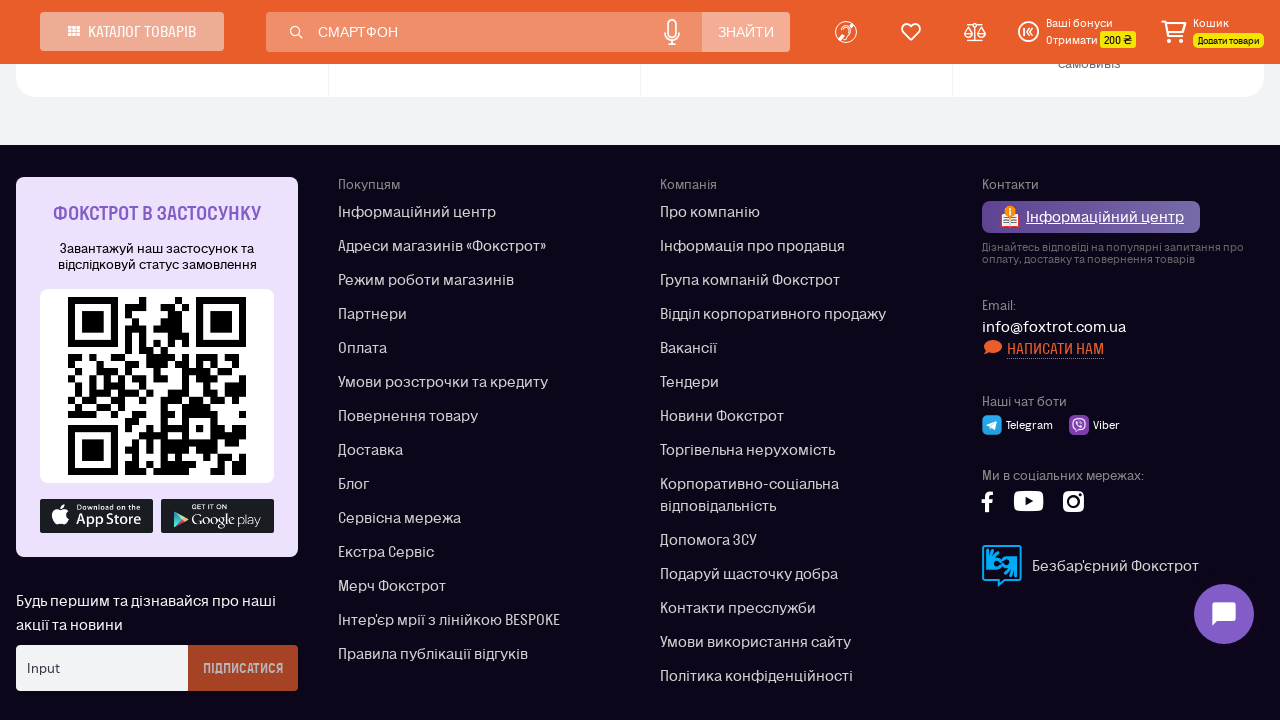

Pressed Enter to submit search for 'Input' on xpath=//div[2]/input[1]
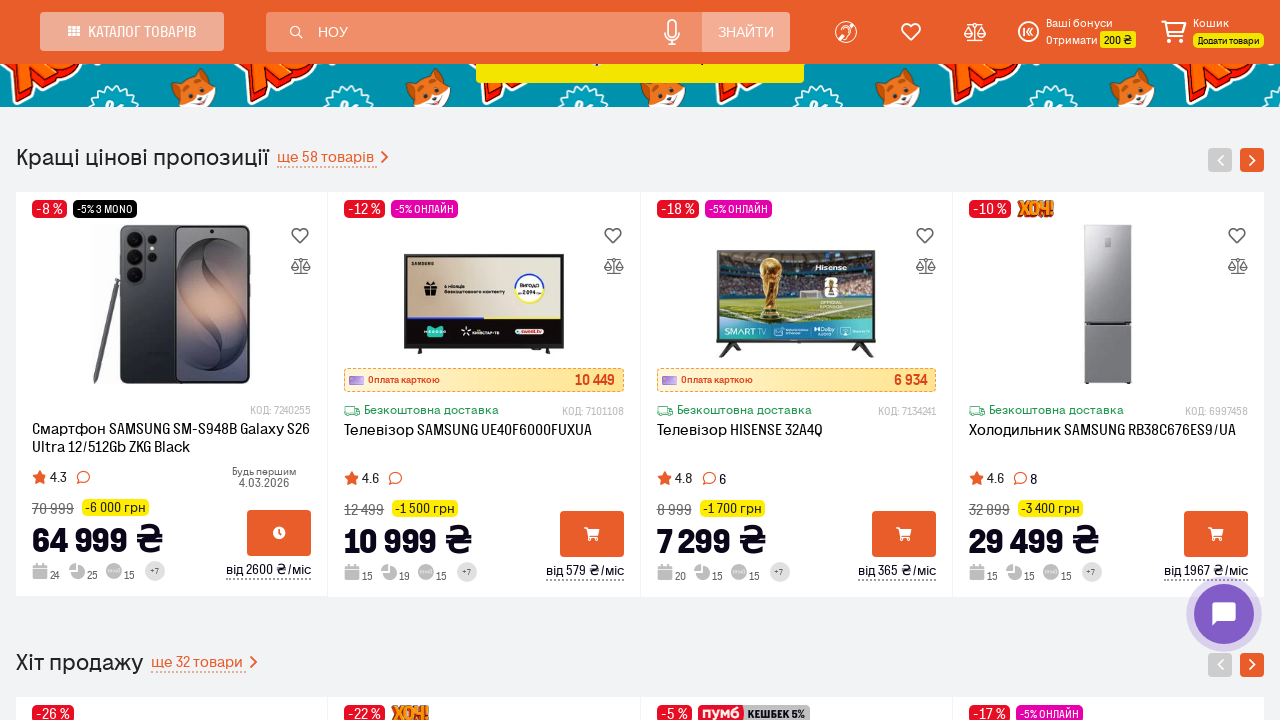

Search results heading appeared on page
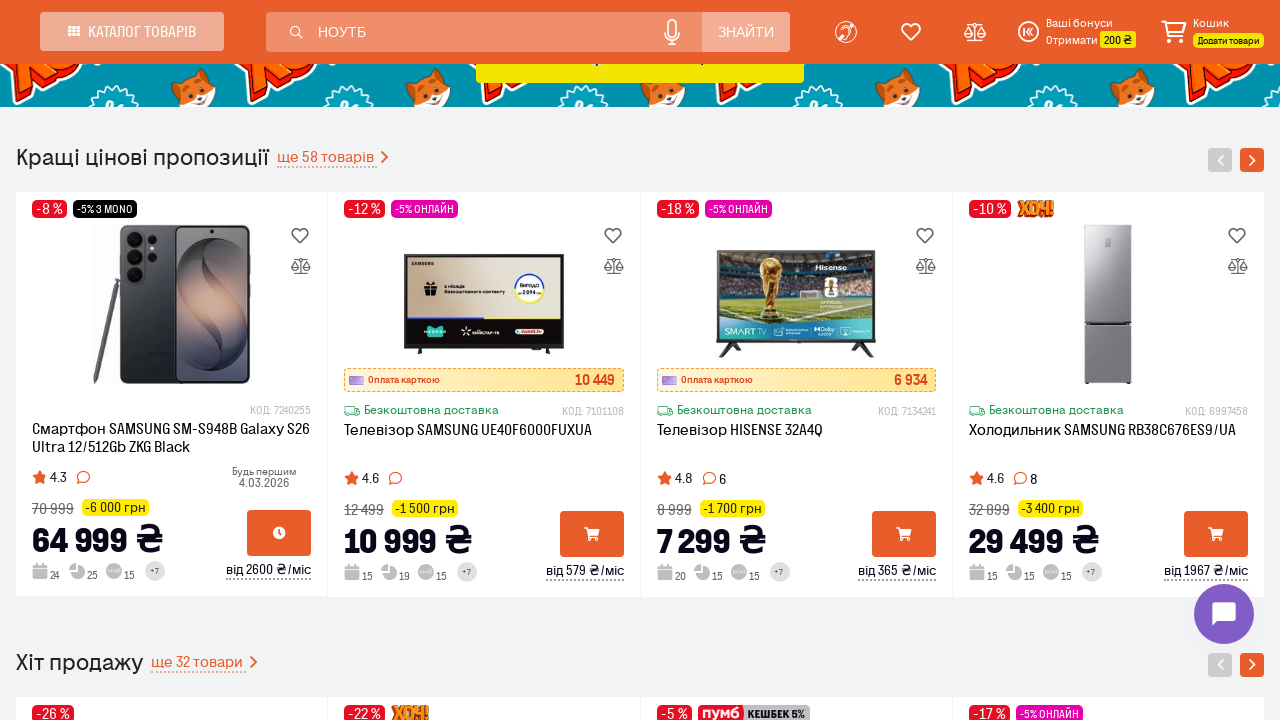

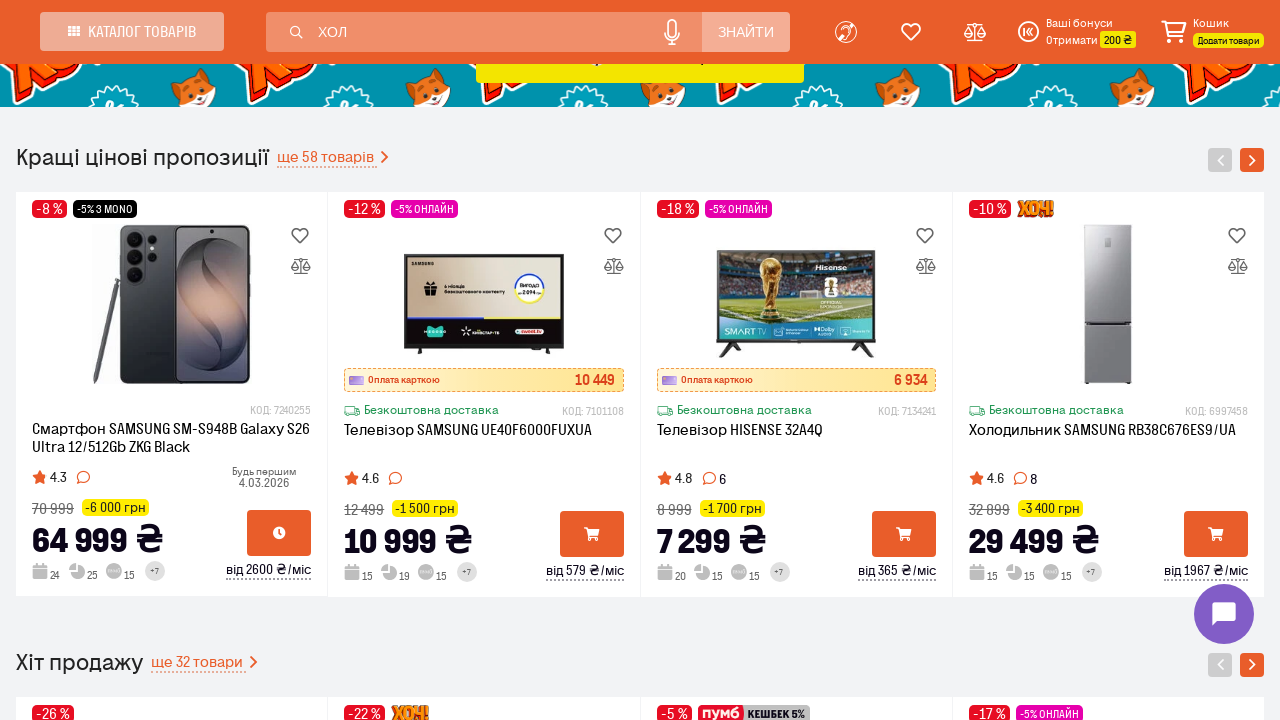